Tests addition operation on the calculator by clicking buttons for -234234 + 345345 and verifying the result

Starting URL: https://www.calculator.net

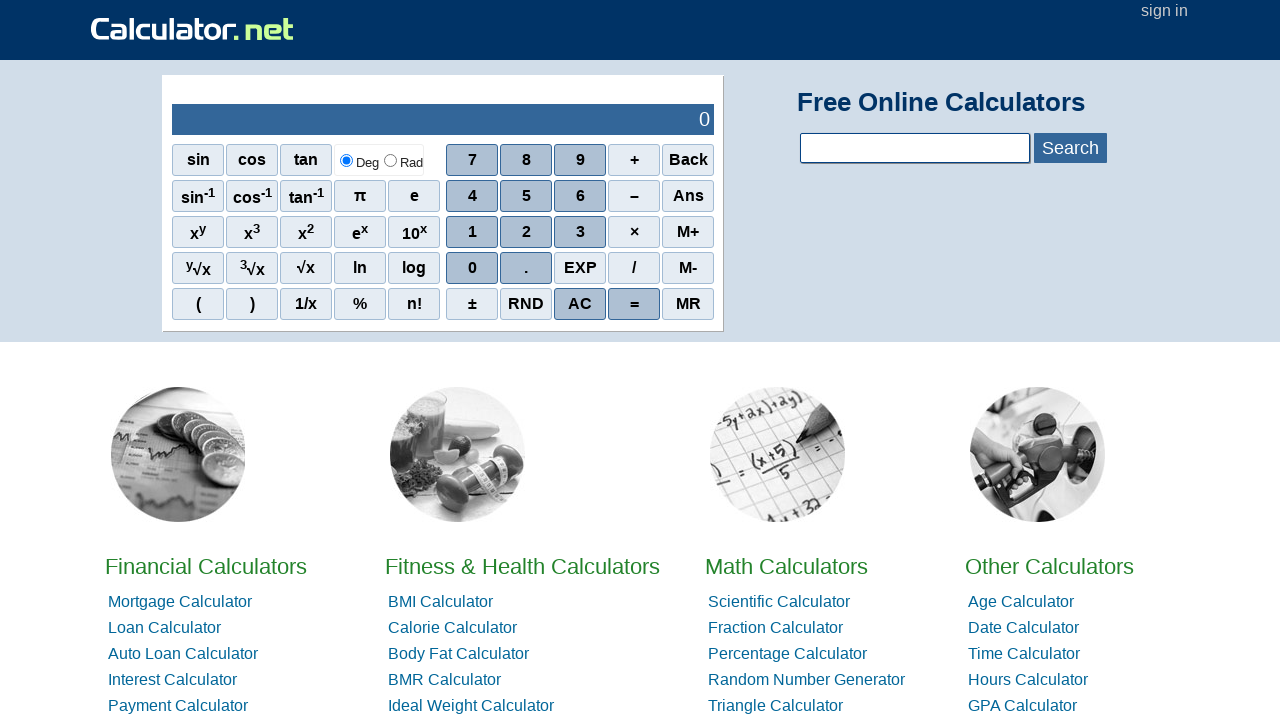

Calculator loaded - contentout element found
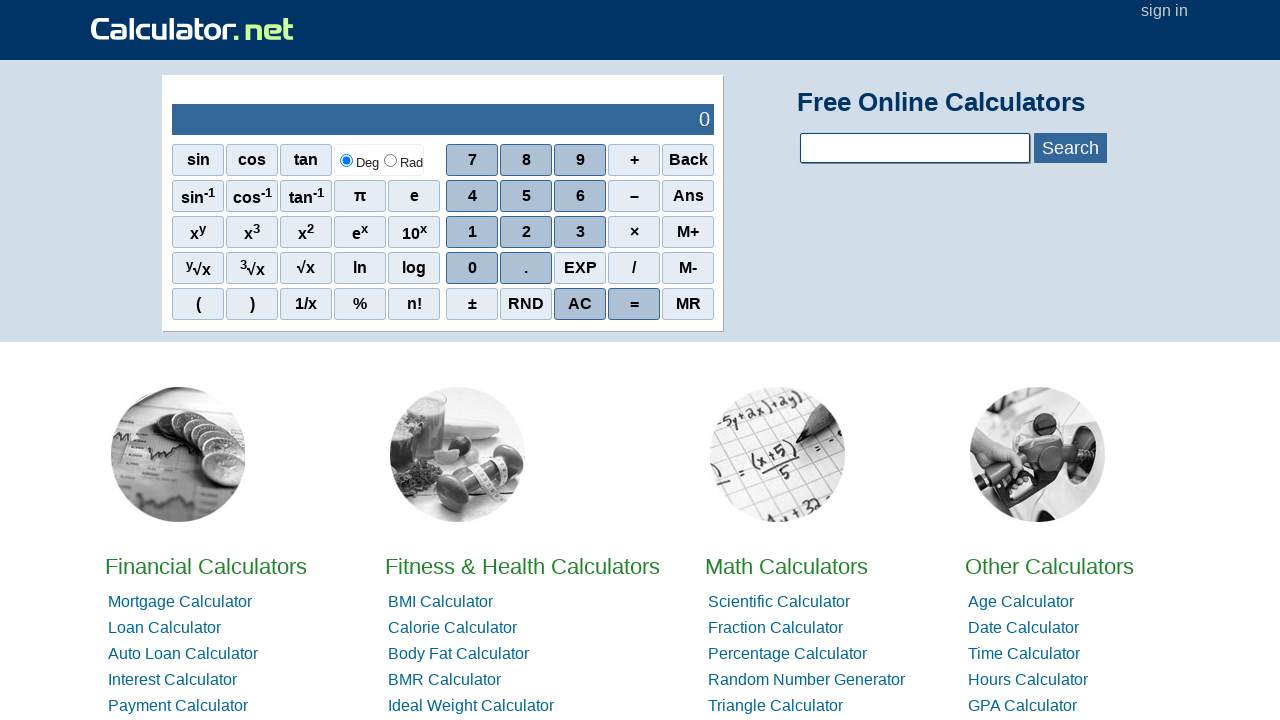

Clicked negative sign button at (472, 304) on xpath=//*[@id="sciout"]/tbody/tr[2]/td[2]/div/div[5]/span[1]
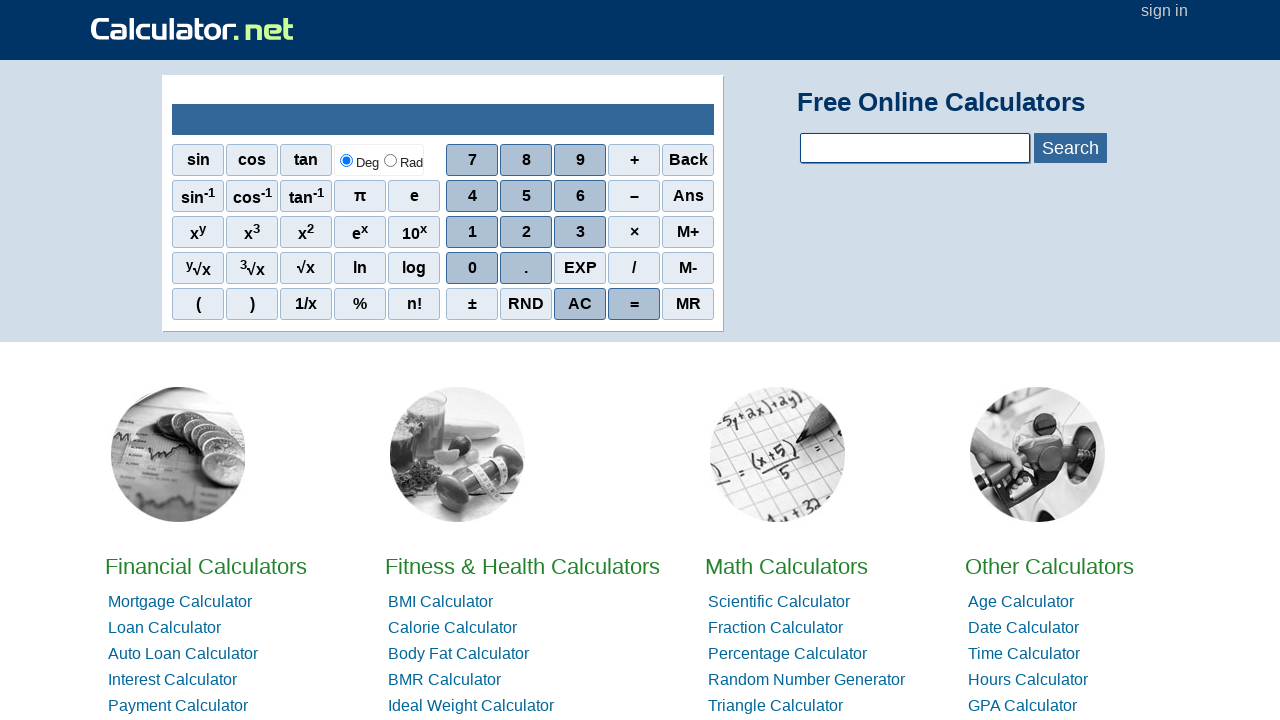

Clicked digit 2 at (526, 232) on xpath=//*[@id="sciout"]/tbody/tr[2]/td[2]/div/div[3]/span[2]
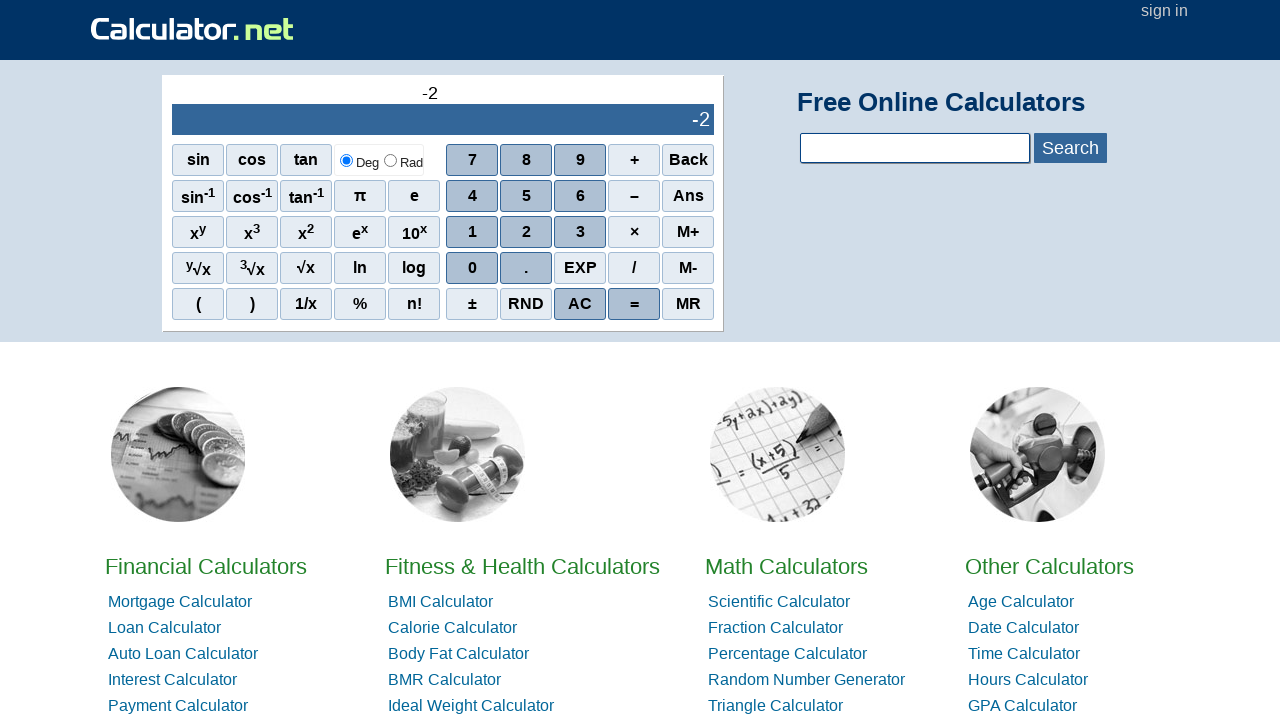

Clicked digit 3 at (580, 232) on xpath=//*[@id="sciout"]/tbody/tr[2]/td[2]/div/div[3]/span[3]
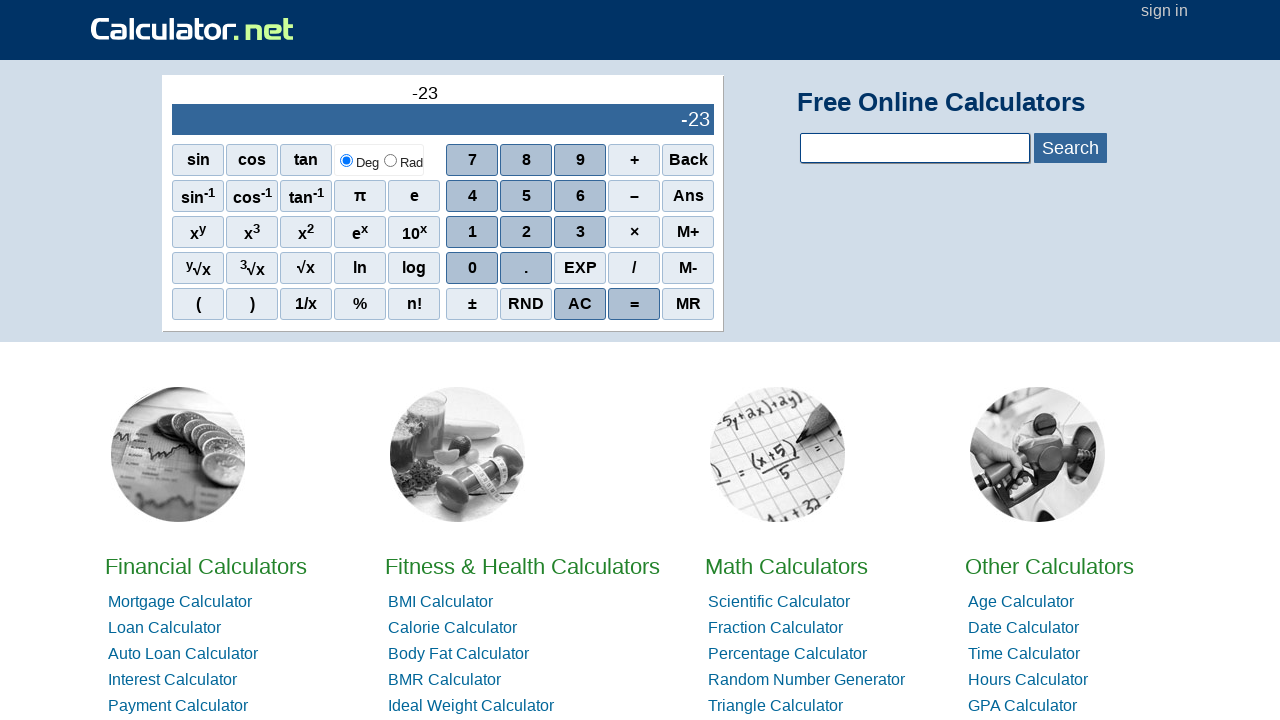

Clicked digit 4 at (472, 196) on xpath=//*[@id="sciout"]/tbody/tr[2]/td[2]/div/div[2]/span[1]
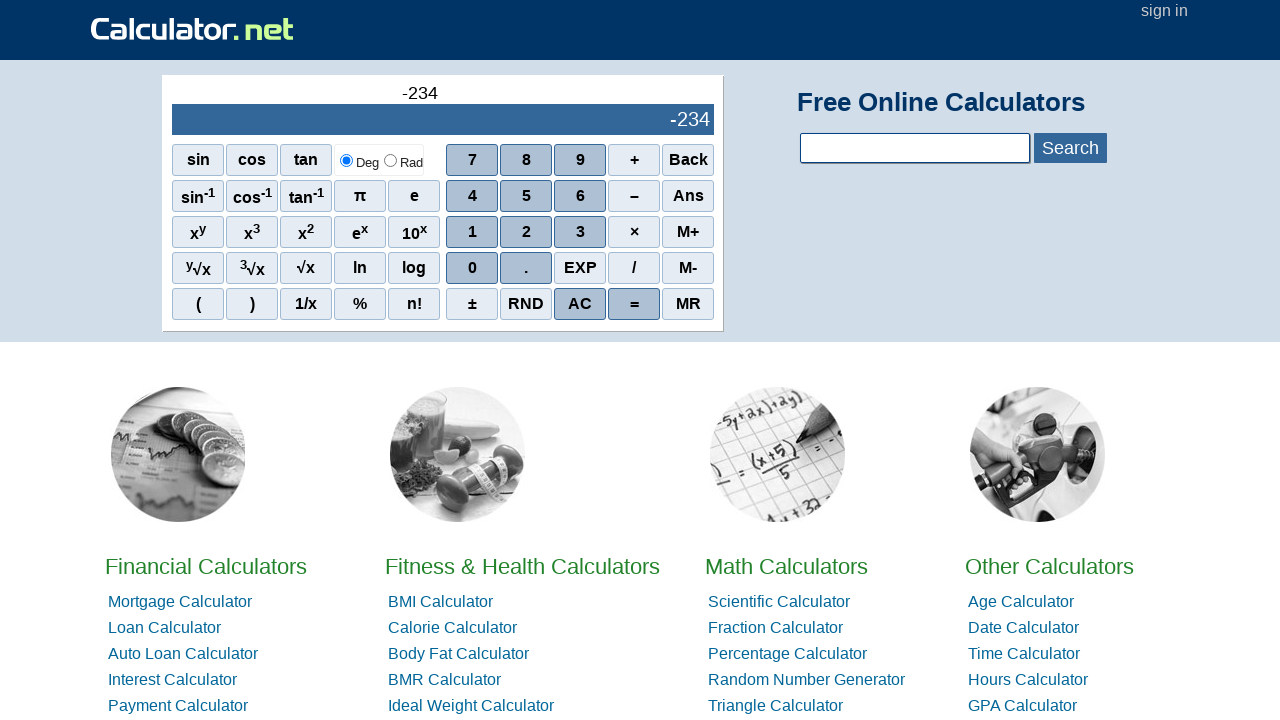

Clicked digit 2 at (526, 232) on xpath=//*[@id="sciout"]/tbody/tr[2]/td[2]/div/div[3]/span[2]
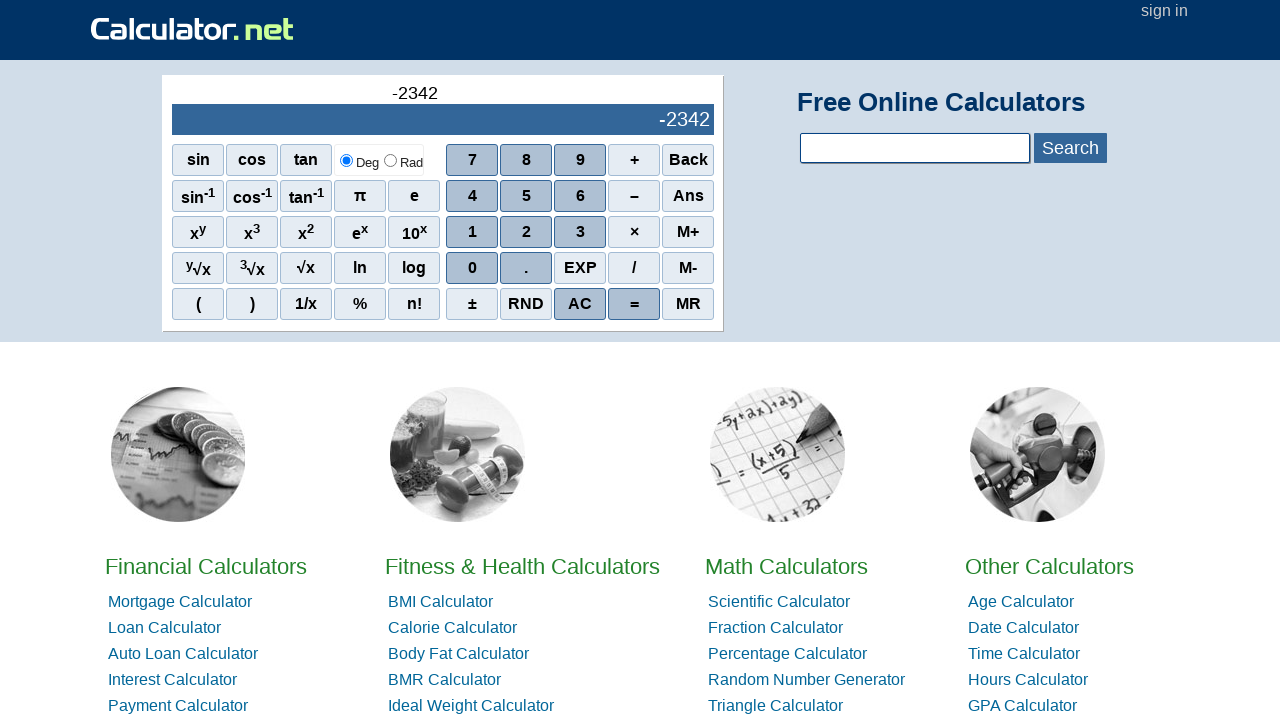

Clicked digit 3 at (580, 232) on xpath=//*[@id="sciout"]/tbody/tr[2]/td[2]/div/div[3]/span[3]
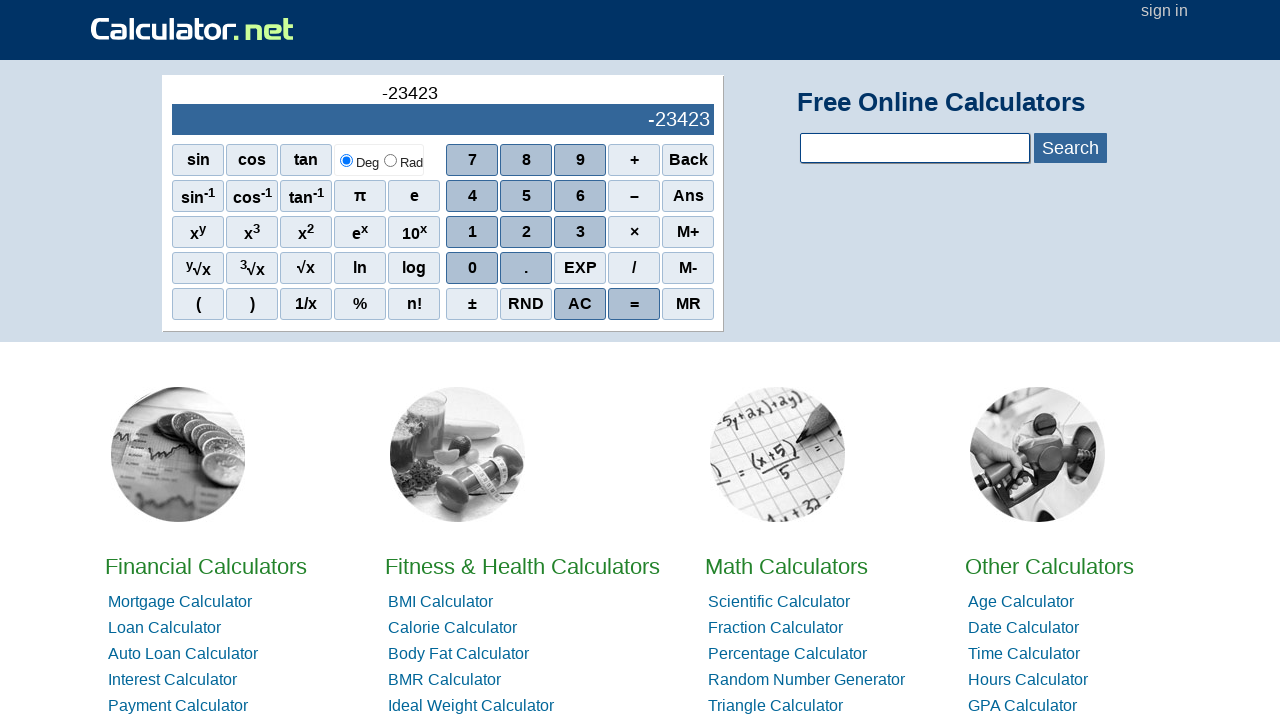

Clicked digit 4 - completed entering -234234 at (472, 196) on xpath=//*[@id="sciout"]/tbody/tr[2]/td[2]/div/div[2]/span[1]
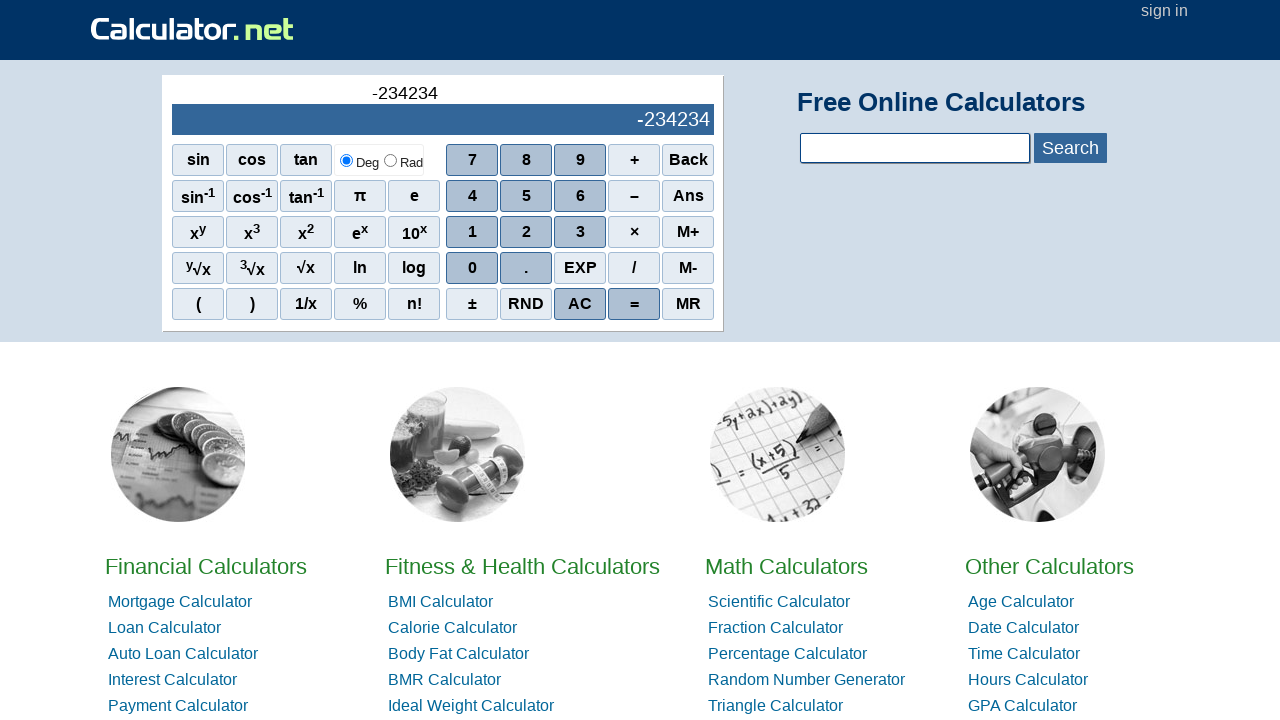

Clicked plus operator button at (634, 160) on xpath=//*[@id="sciout"]/tbody/tr[2]/td[2]/div/div[1]/span[4]
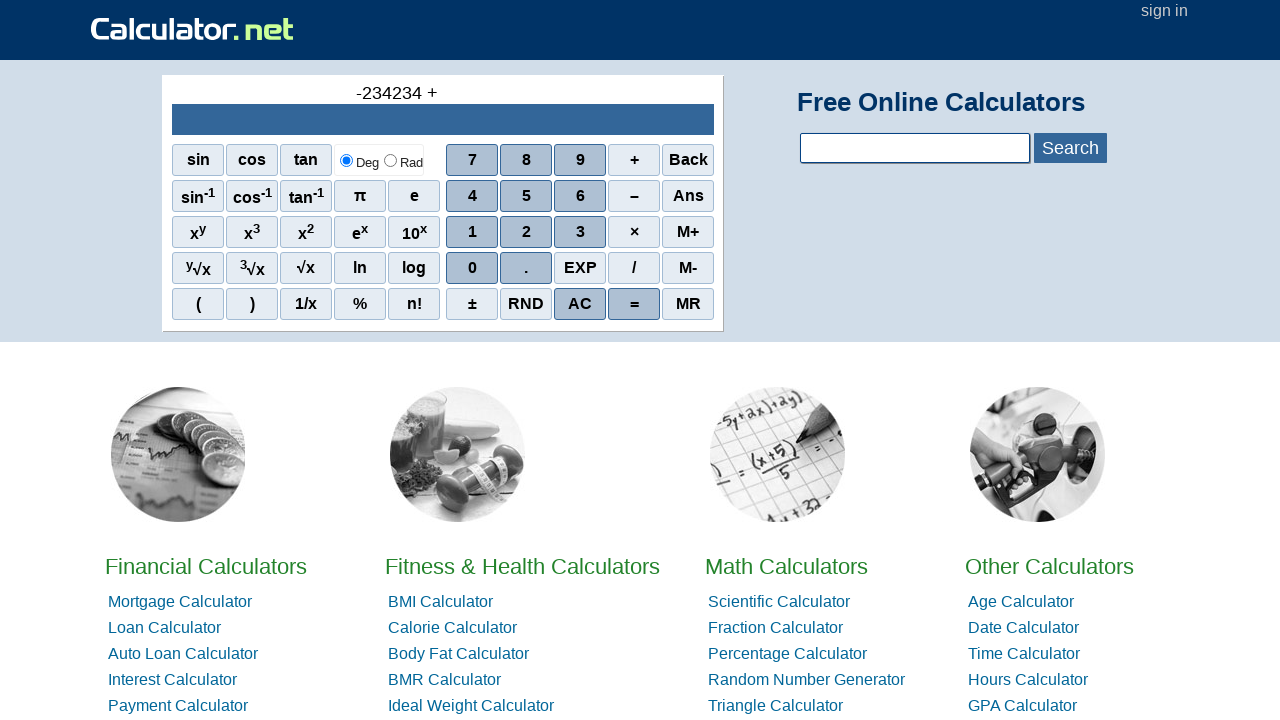

Clicked digit 3 at (580, 232) on xpath=//*[@id="sciout"]/tbody/tr[2]/td[2]/div/div[3]/span[3]
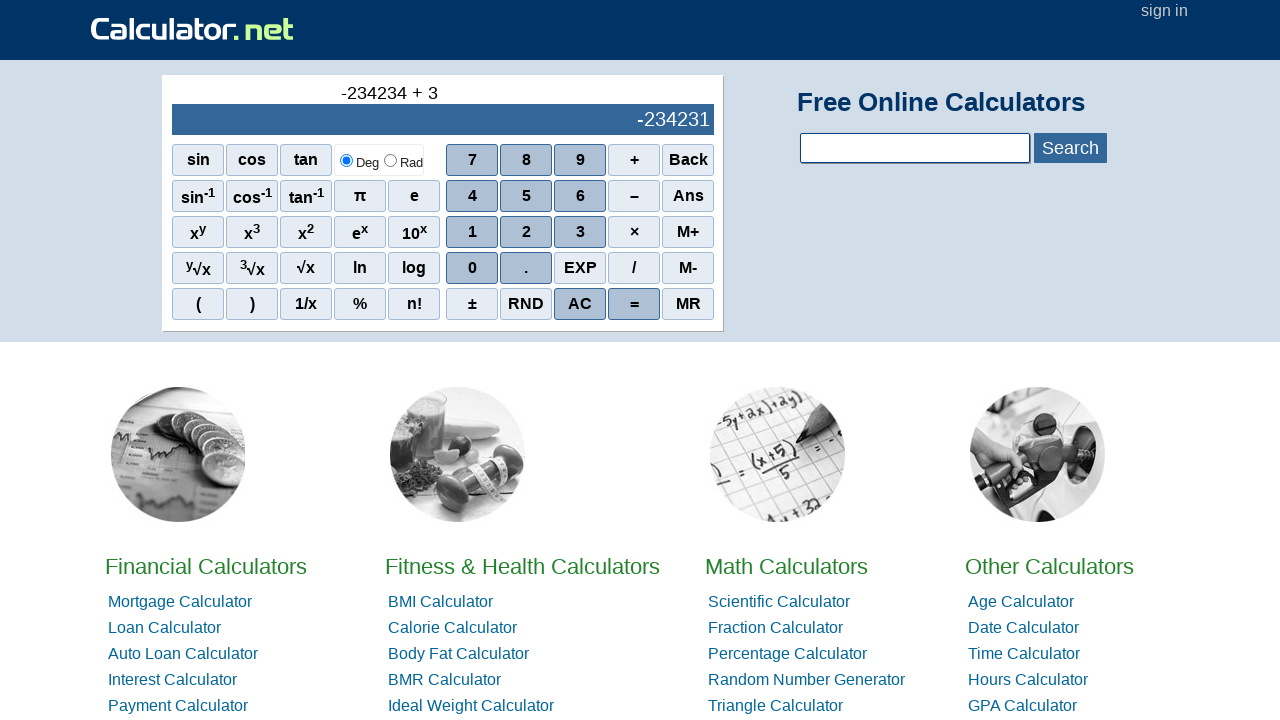

Clicked digit 4 at (472, 196) on xpath=//*[@id="sciout"]/tbody/tr[2]/td[2]/div/div[2]/span[1]
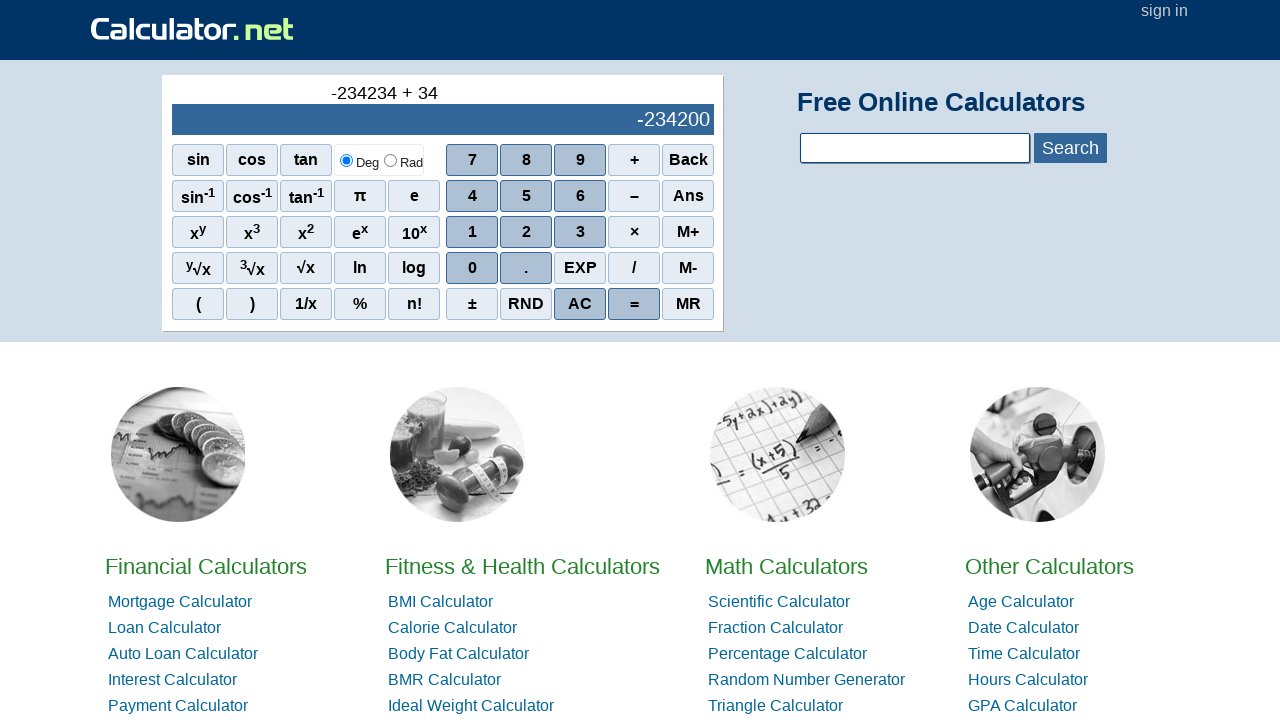

Clicked digit 5 at (526, 196) on xpath=//*[@id="sciout"]/tbody/tr[2]/td[2]/div/div[2]/span[2]
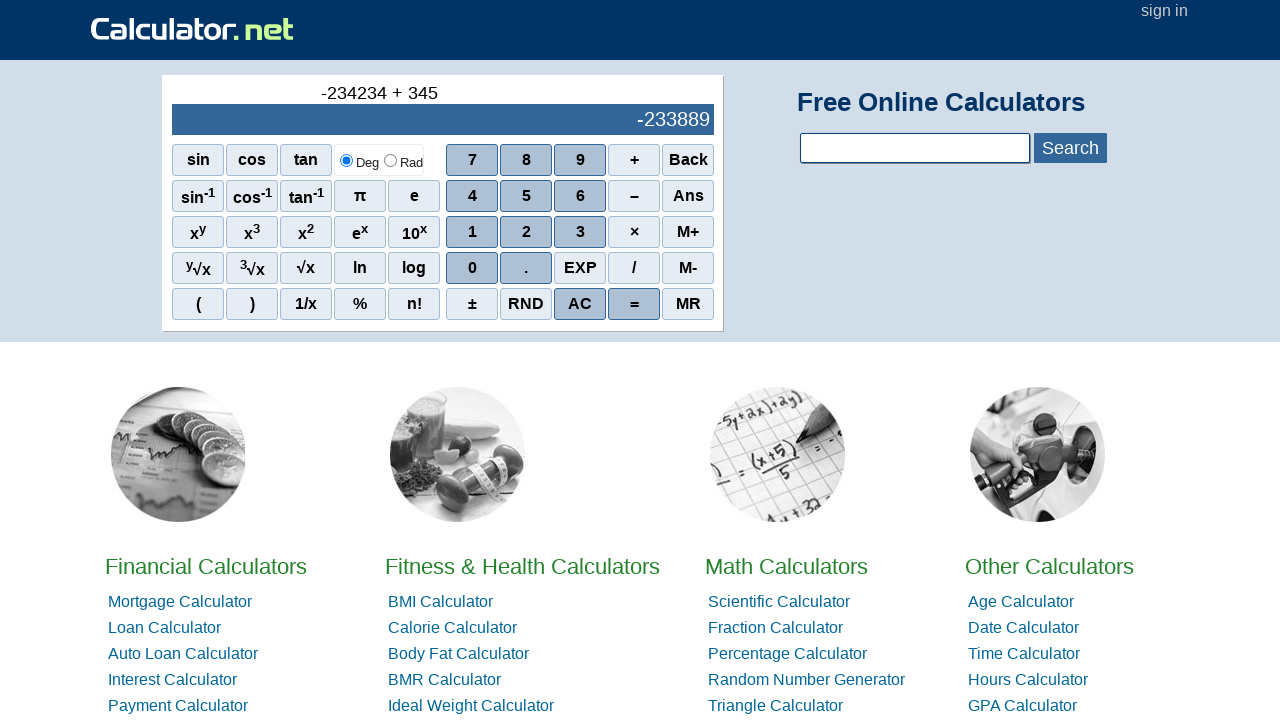

Clicked digit 3 at (580, 232) on xpath=//*[@id="sciout"]/tbody/tr[2]/td[2]/div/div[3]/span[3]
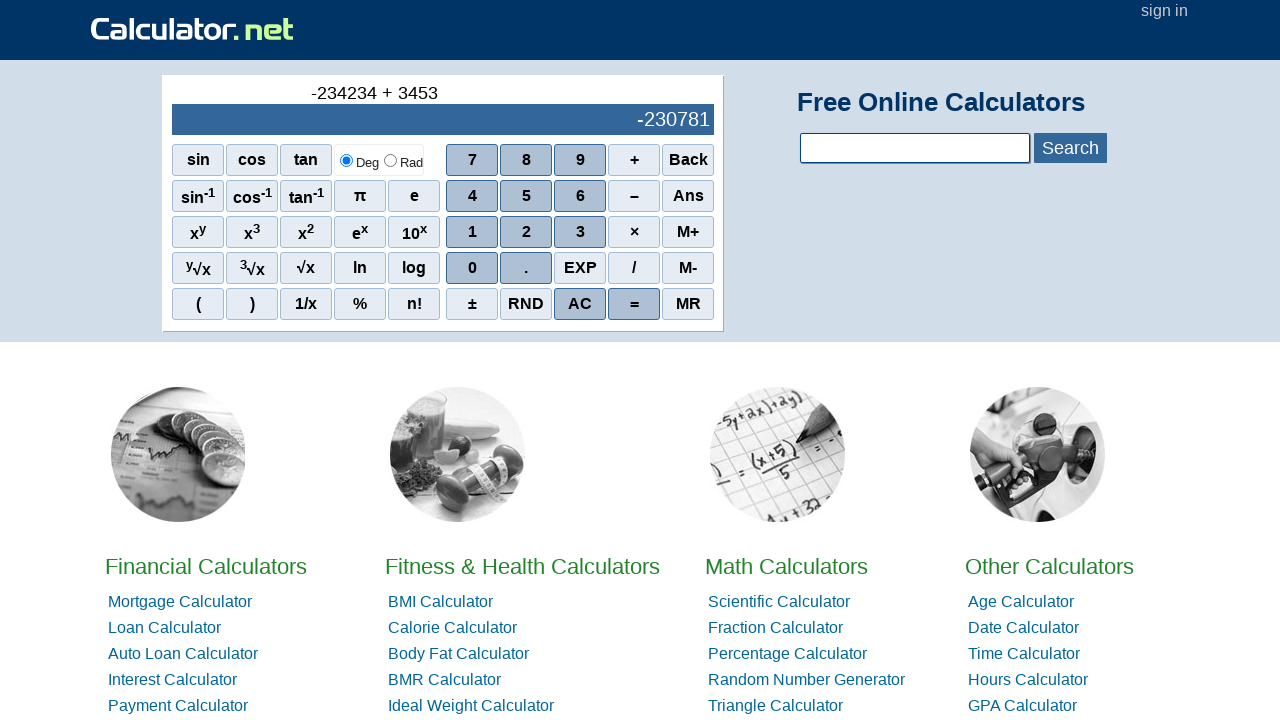

Clicked digit 4 at (472, 196) on xpath=//*[@id="sciout"]/tbody/tr[2]/td[2]/div/div[2]/span[1]
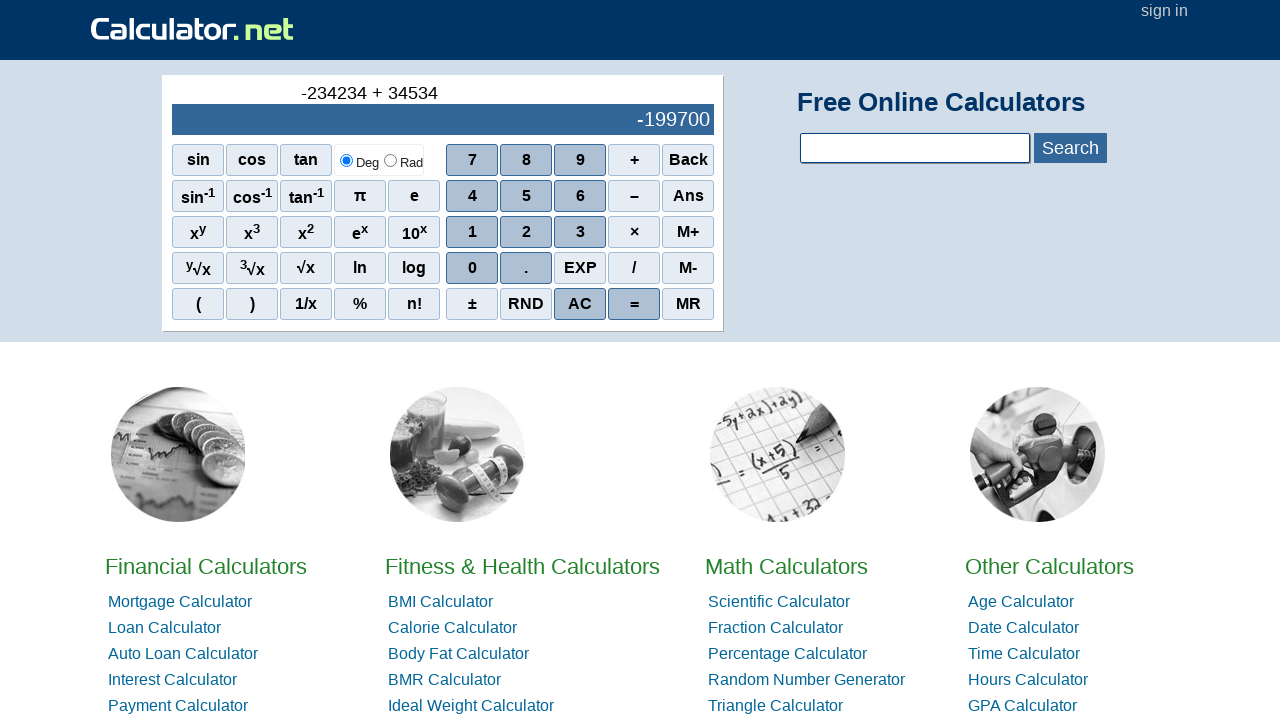

Clicked digit 5 - completed entering 345345 at (526, 196) on xpath=//*[@id="sciout"]/tbody/tr[2]/td[2]/div/div[2]/span[2]
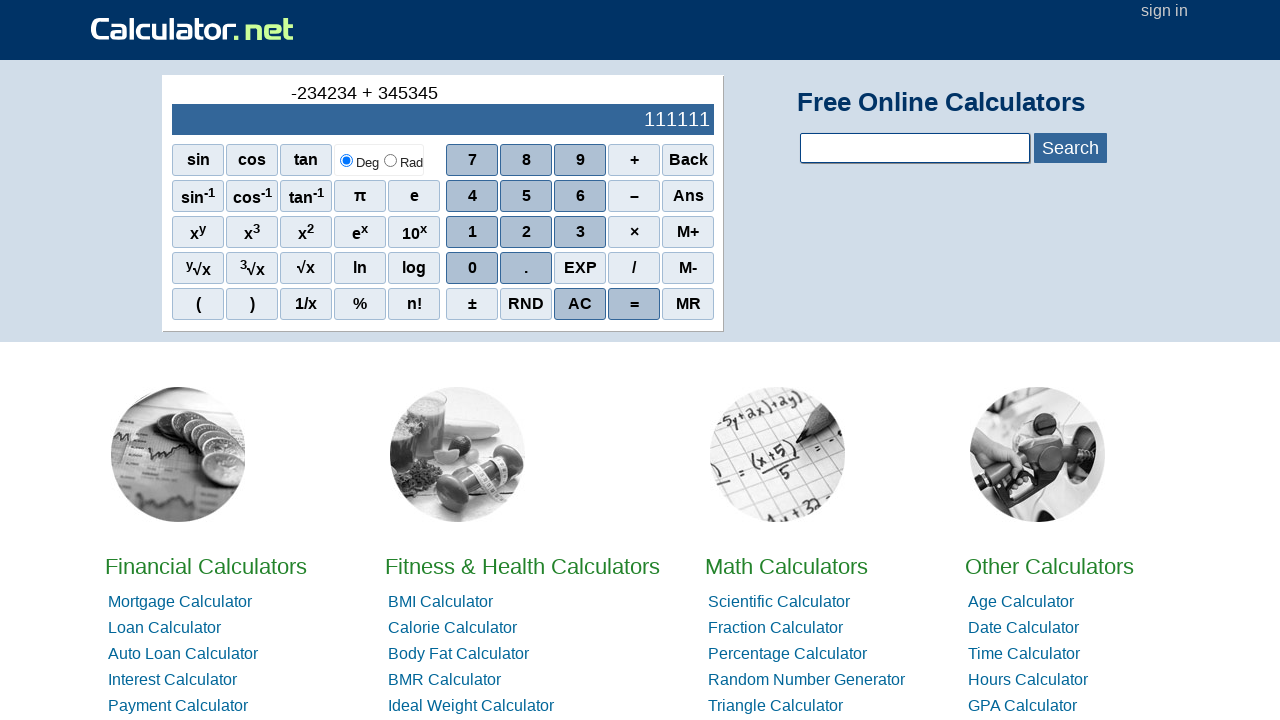

Result output element found - addition calculation complete
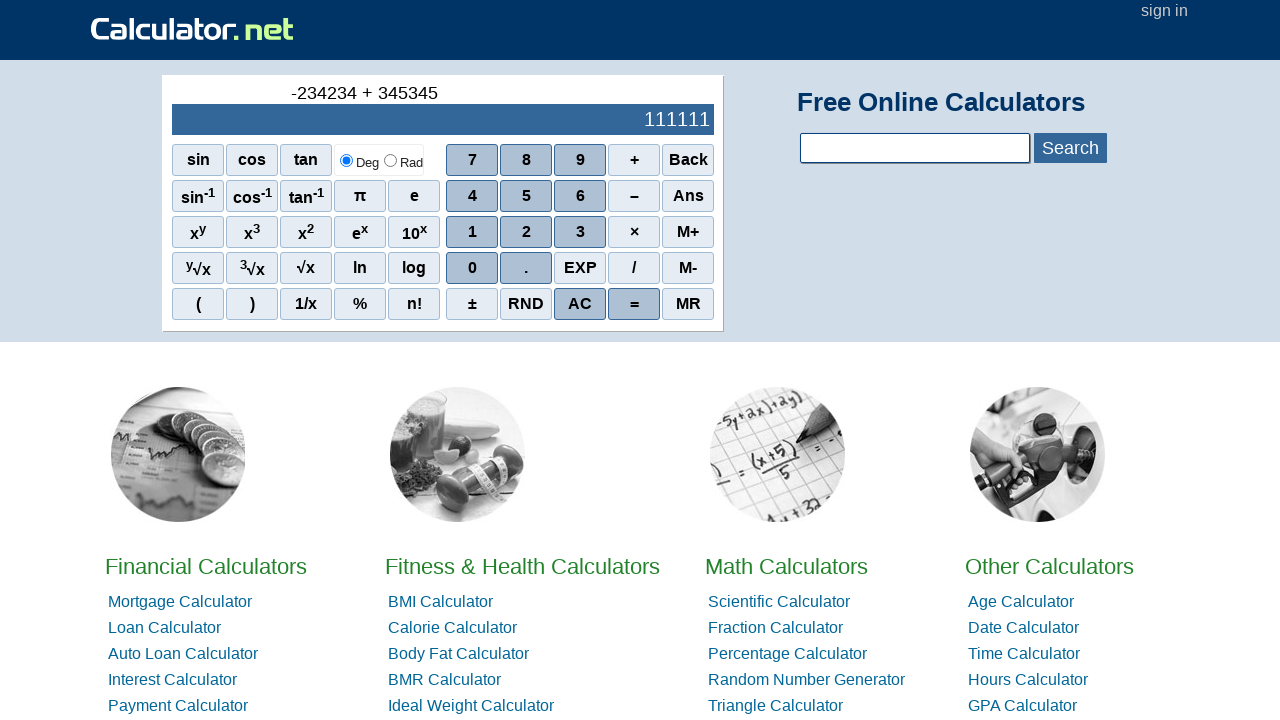

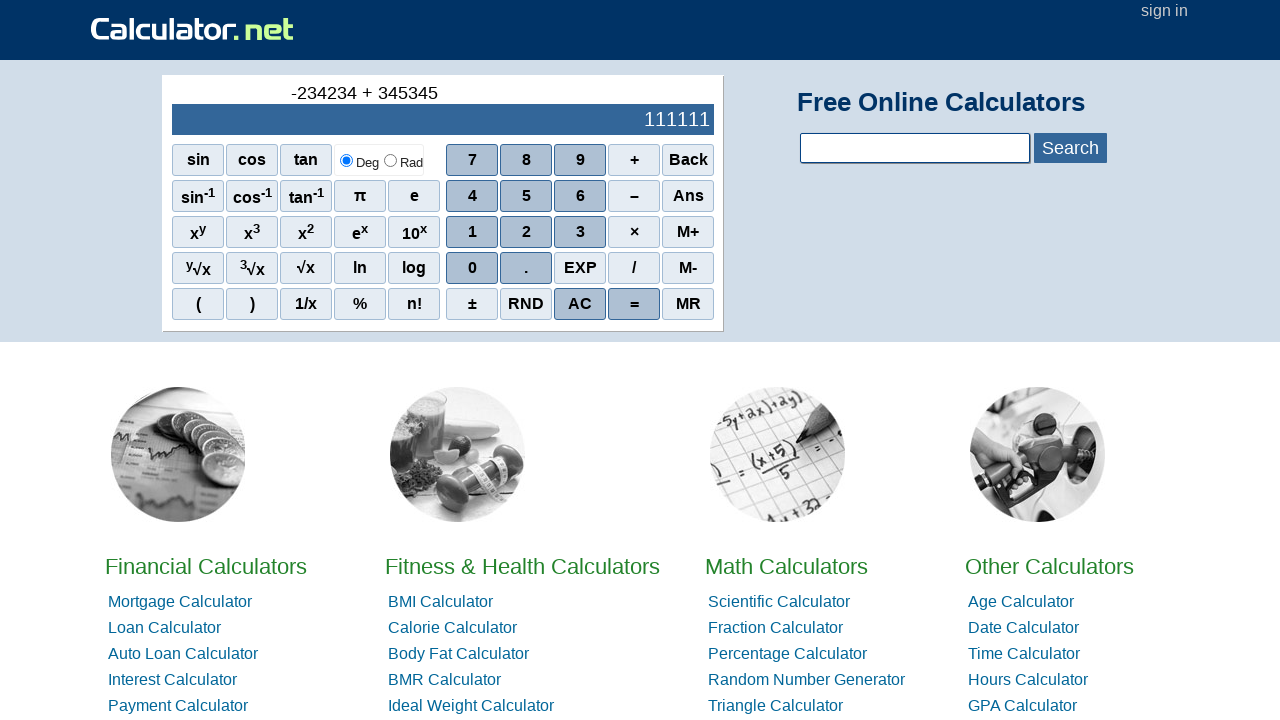